Tests the Unauthorized API link by clicking it and verifying that the response message shows status 401 Unauthorized

Starting URL: https://demoqa.com/links

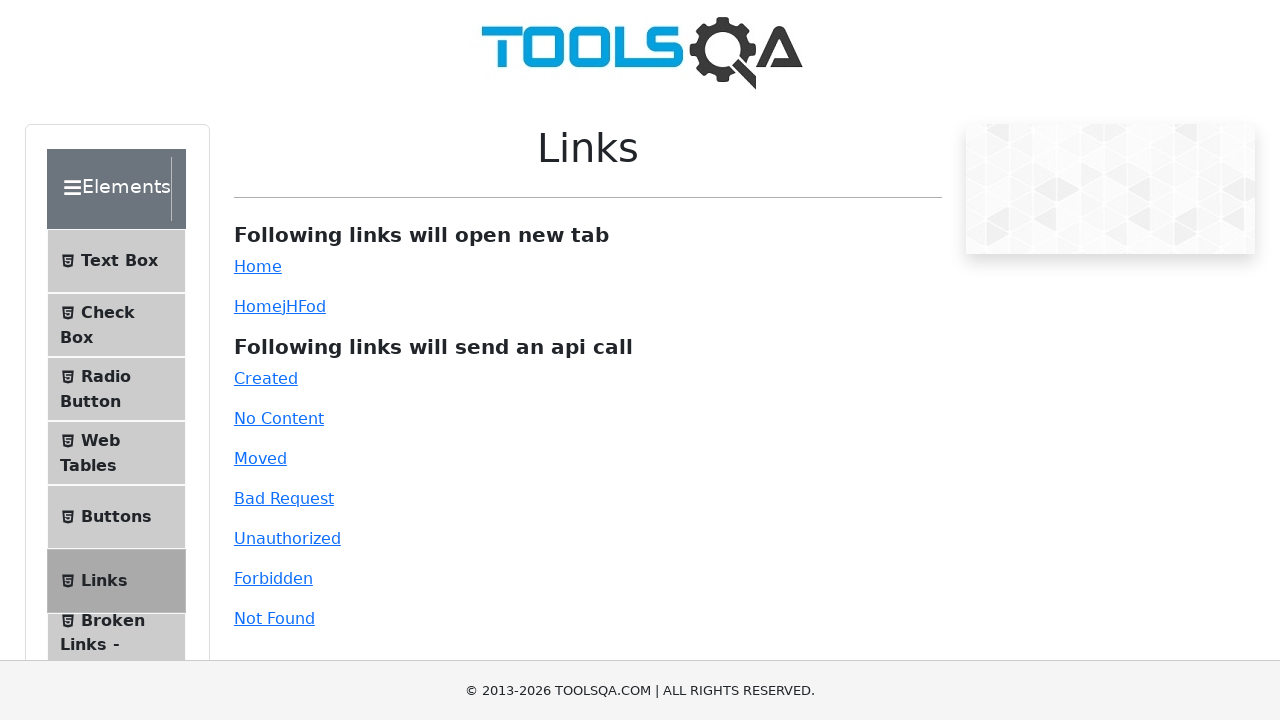

Clicked Unauthorized link via JavaScript
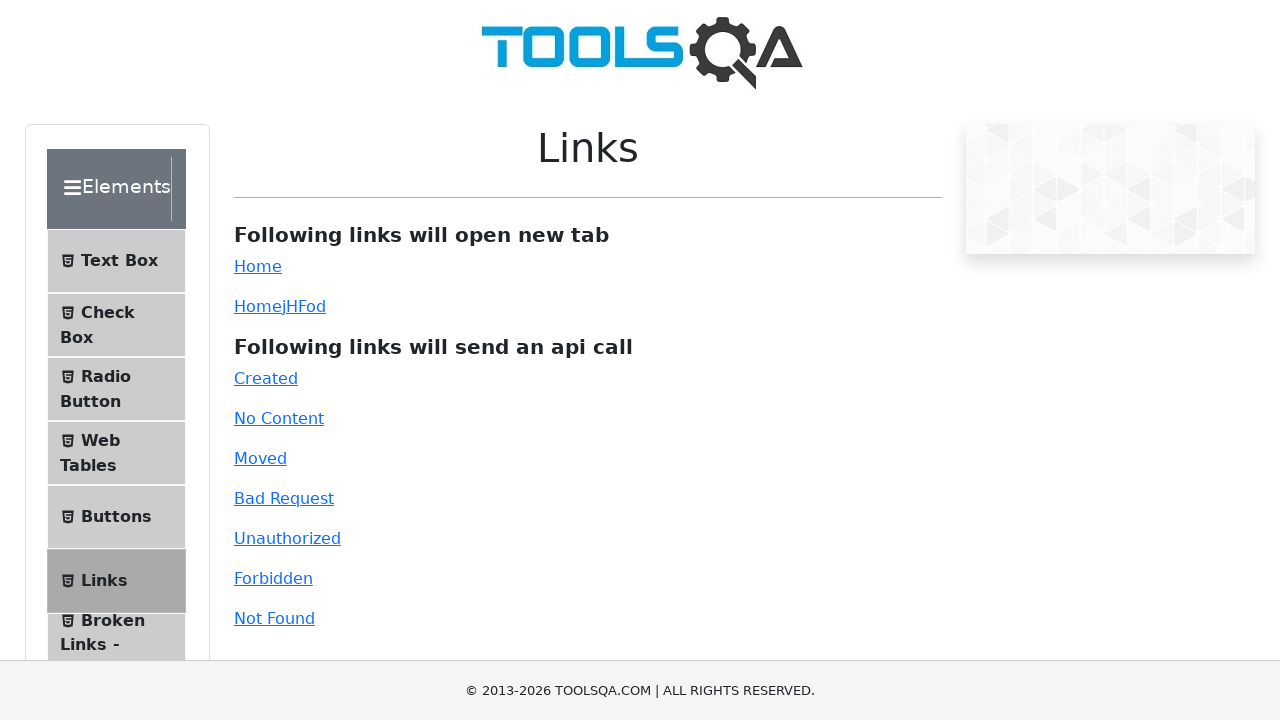

Waited for response message element to appear
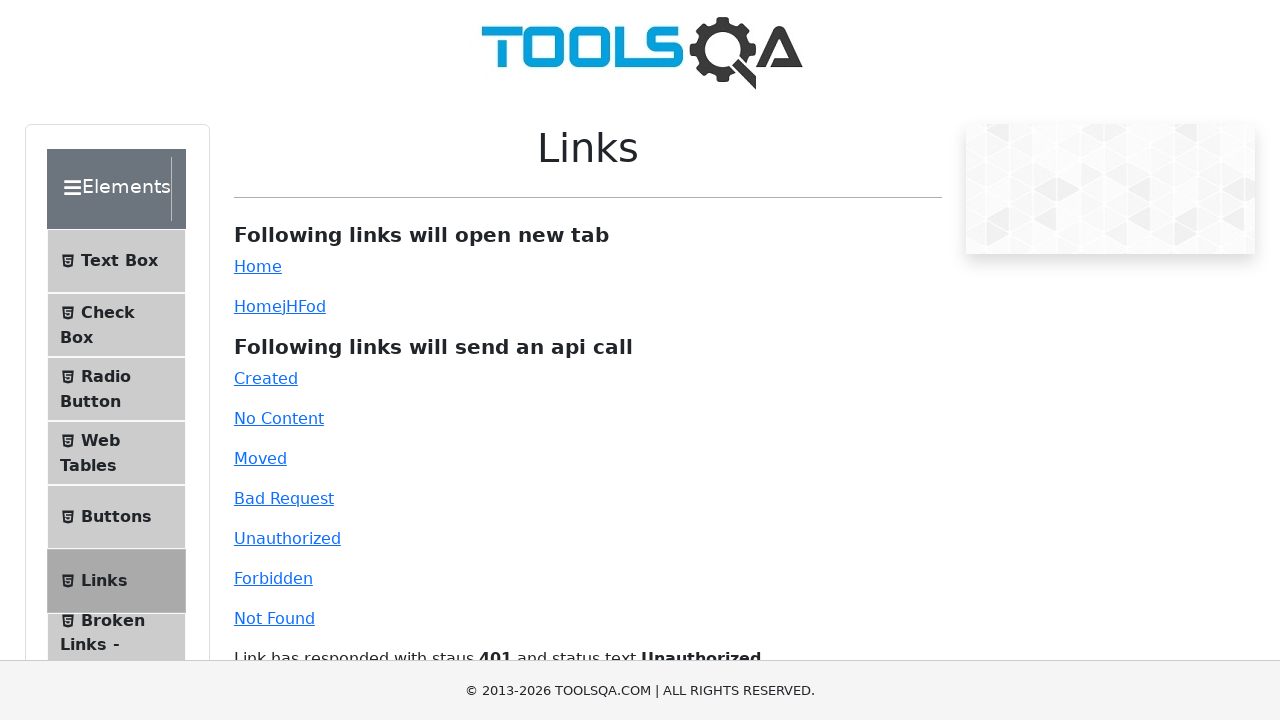

Located response element
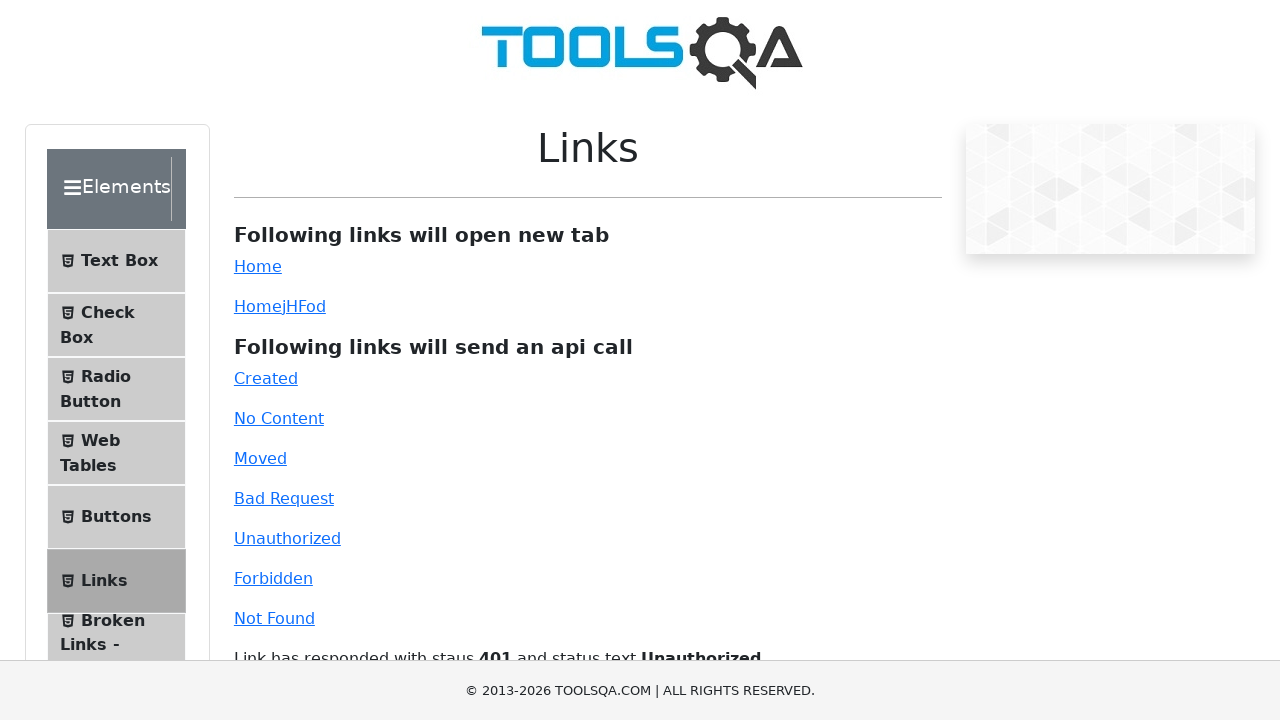

Waited for response element to become visible
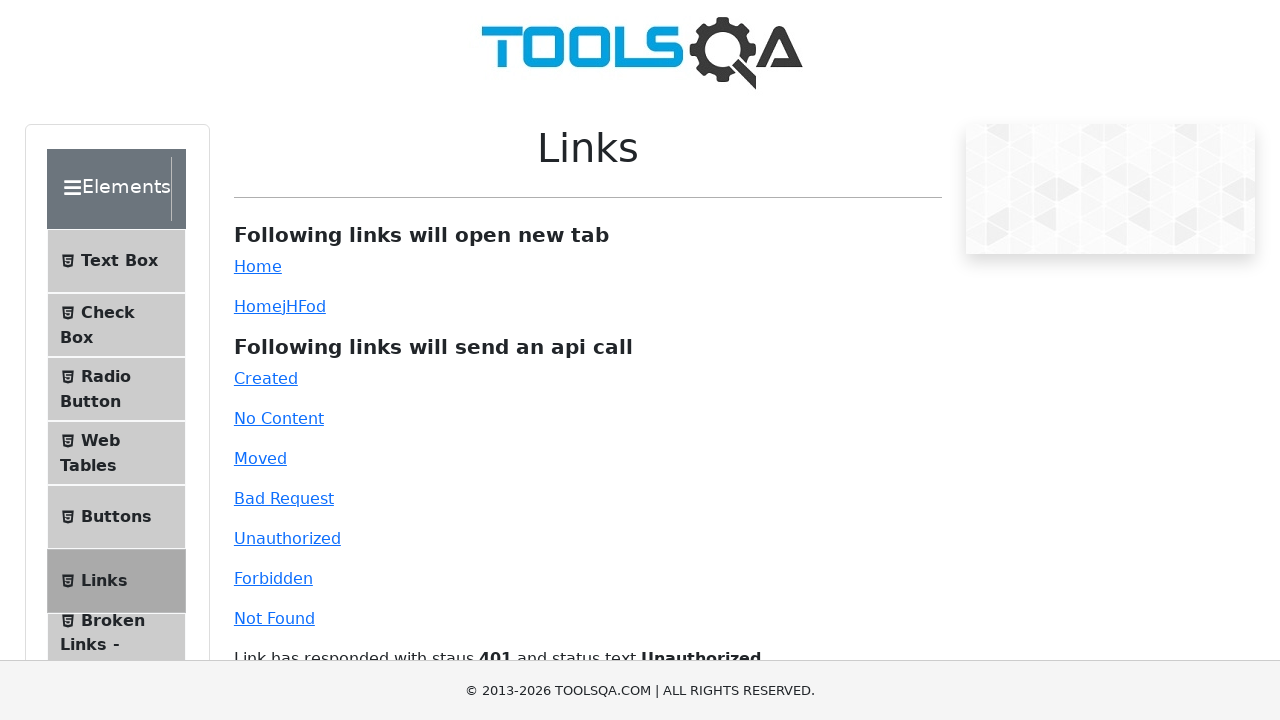

Verified response message contains '401' and 'Unauthorized' status
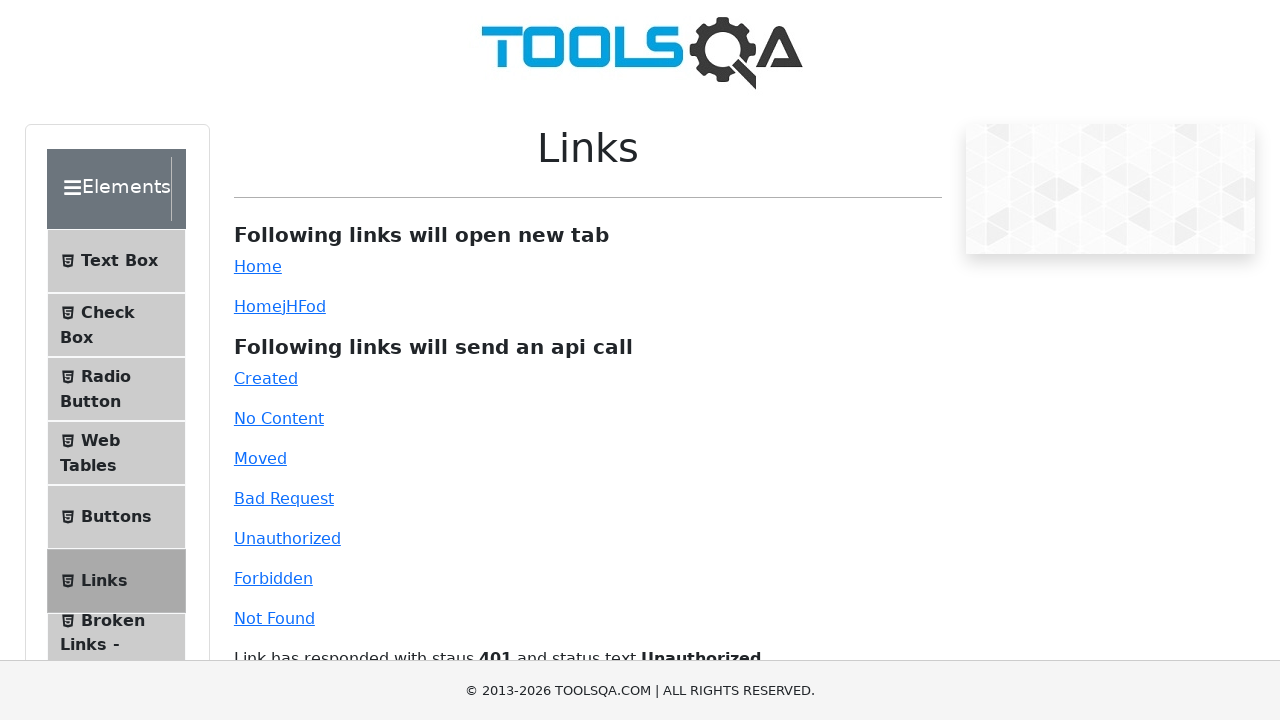

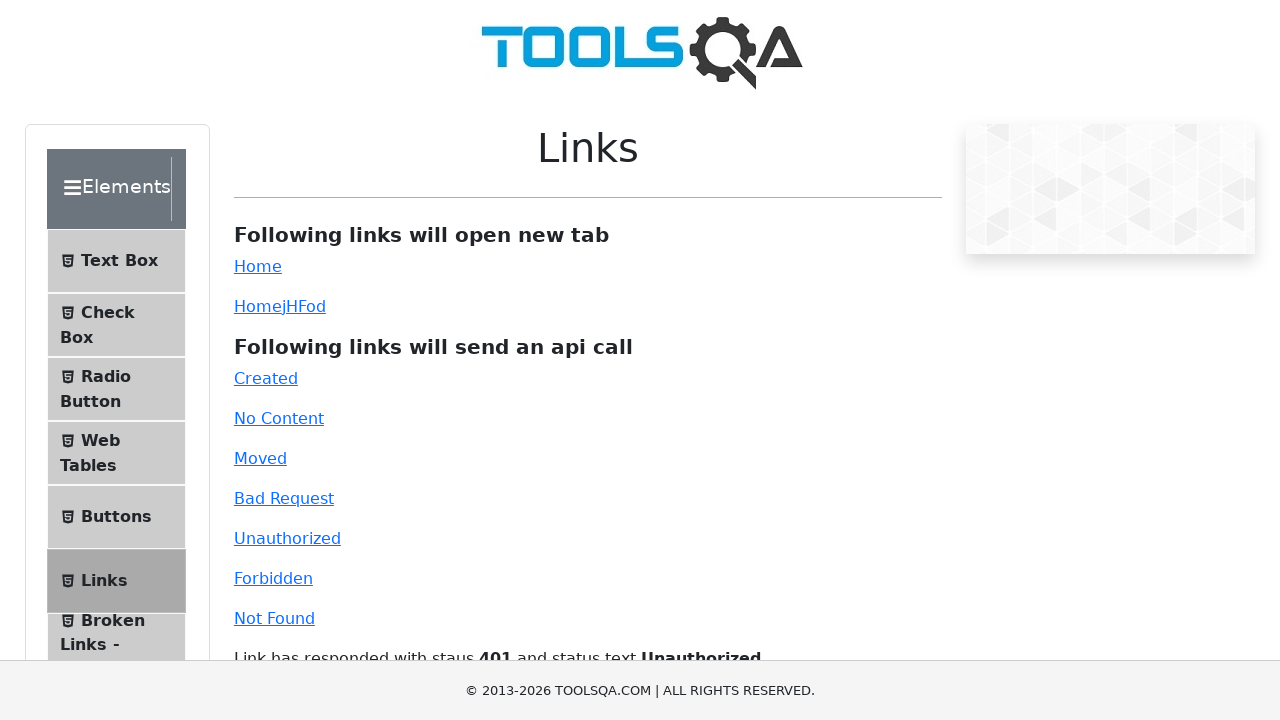